Tests interaction with a simple JavaScript alert by clicking a button, accepting the alert, and typing the alert text into a form field

Starting URL: https://wcaquino.me/selenium/componentes.html

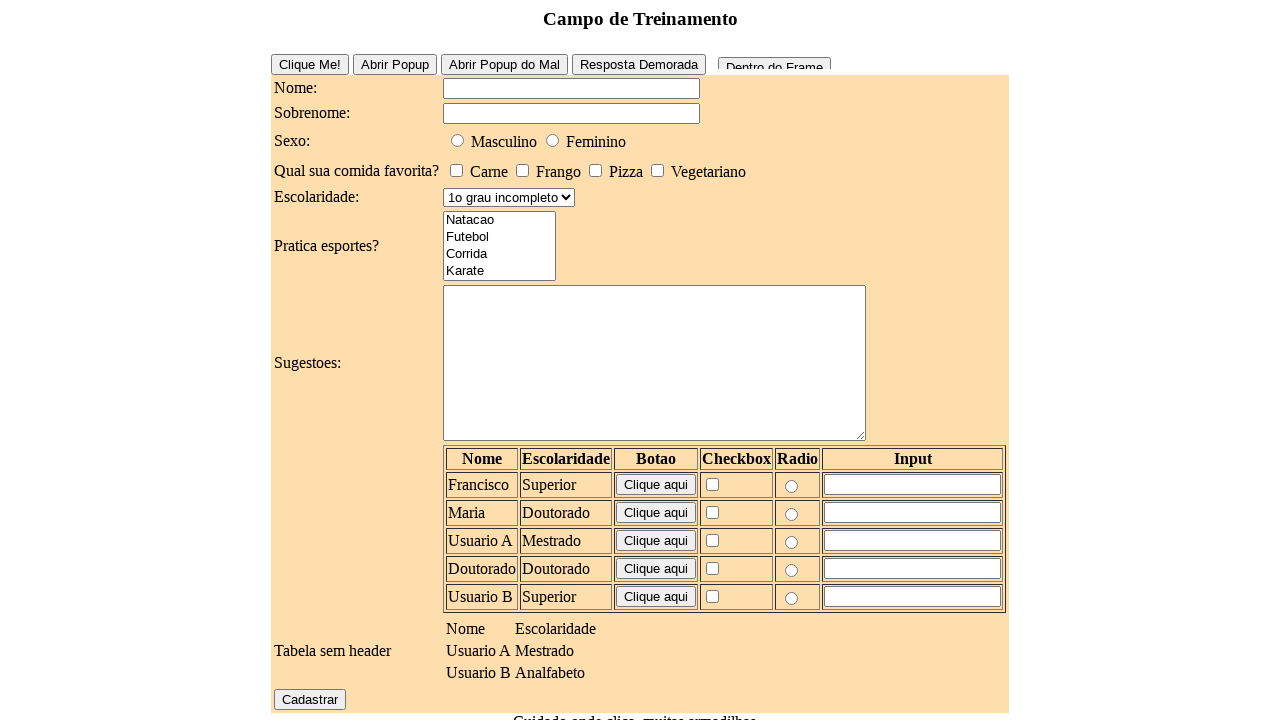

Clicked button to trigger simple JavaScript alert at (576, 641) on #alert
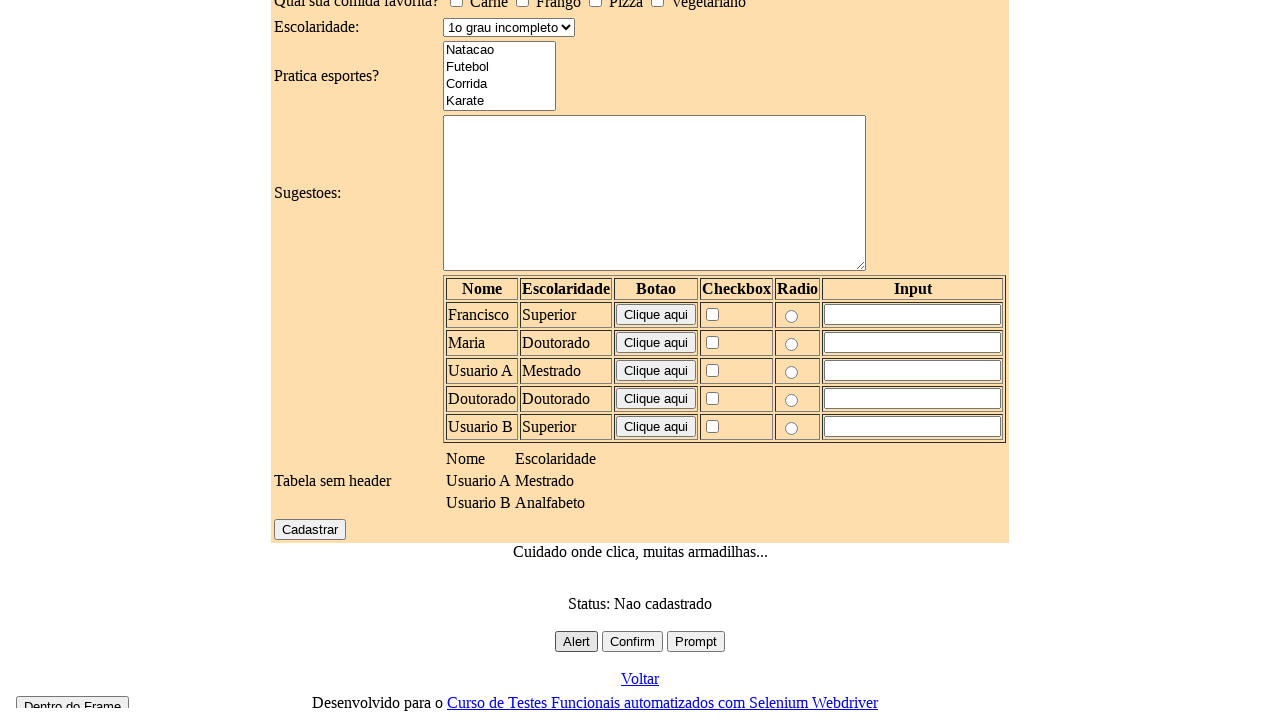

Set up dialog handler to accept alerts
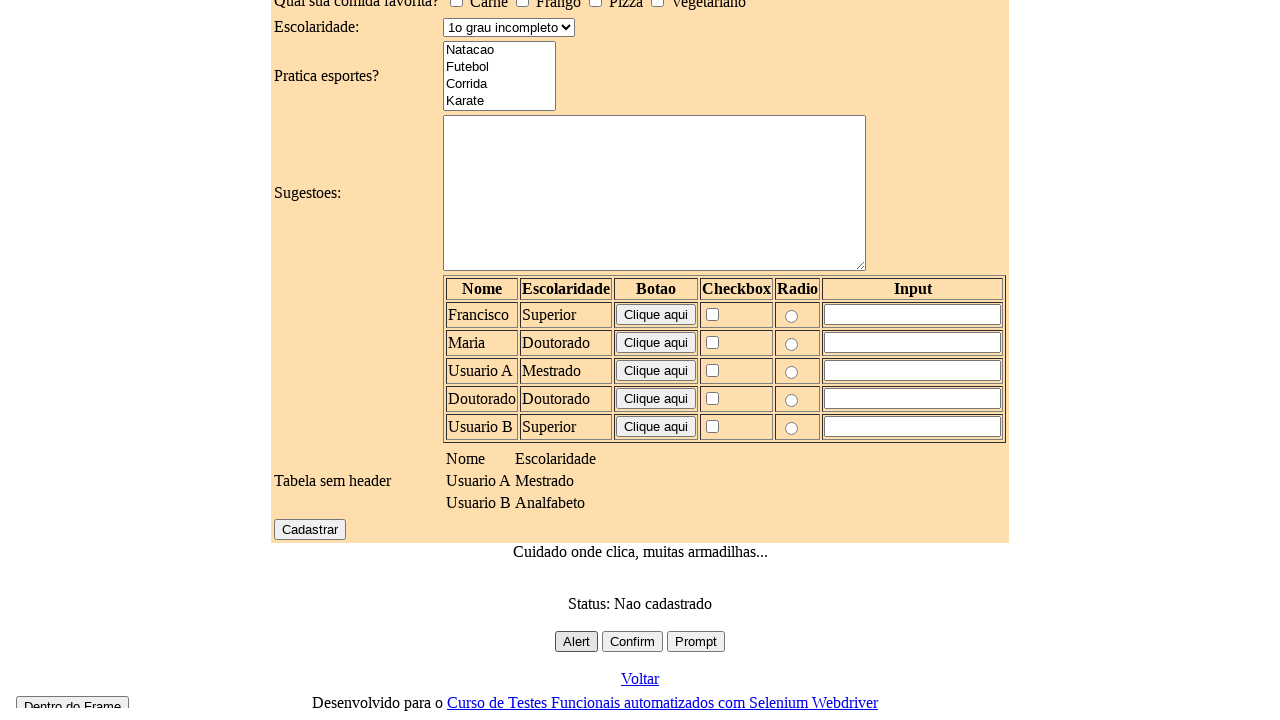

Typed 'Alert Simples' into the form field after accepting alert on #elementosForm\:nome
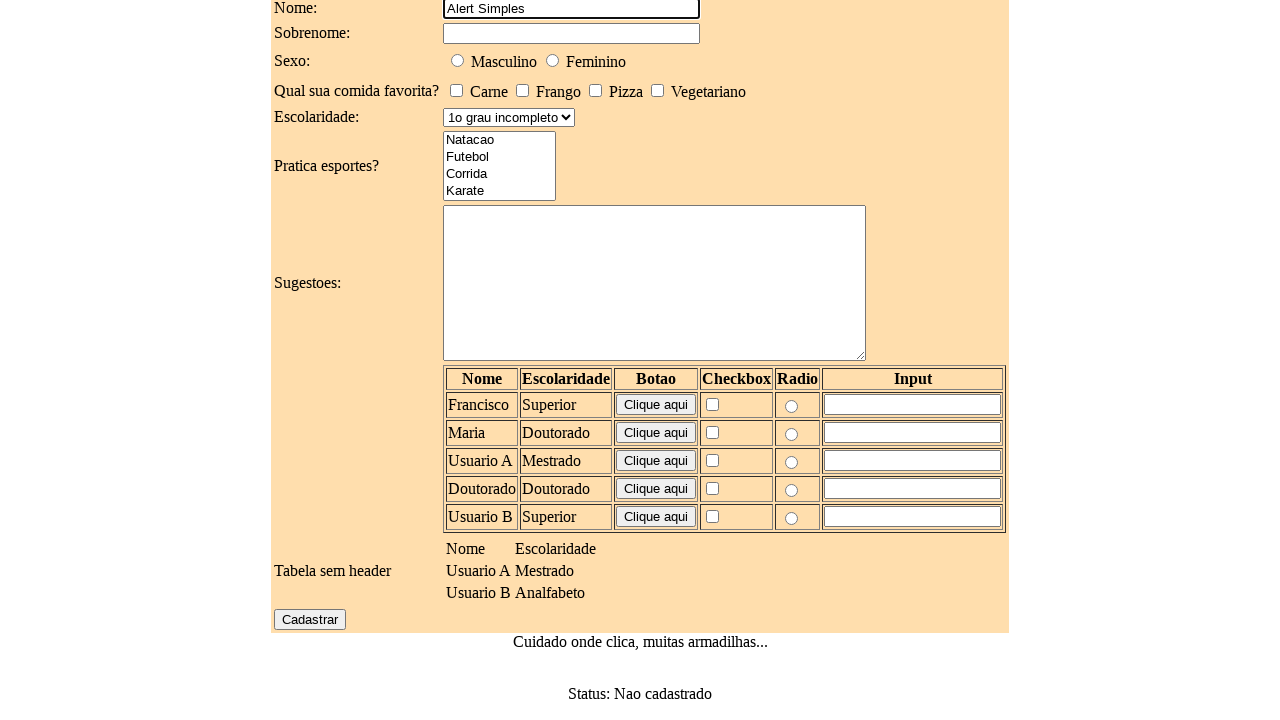

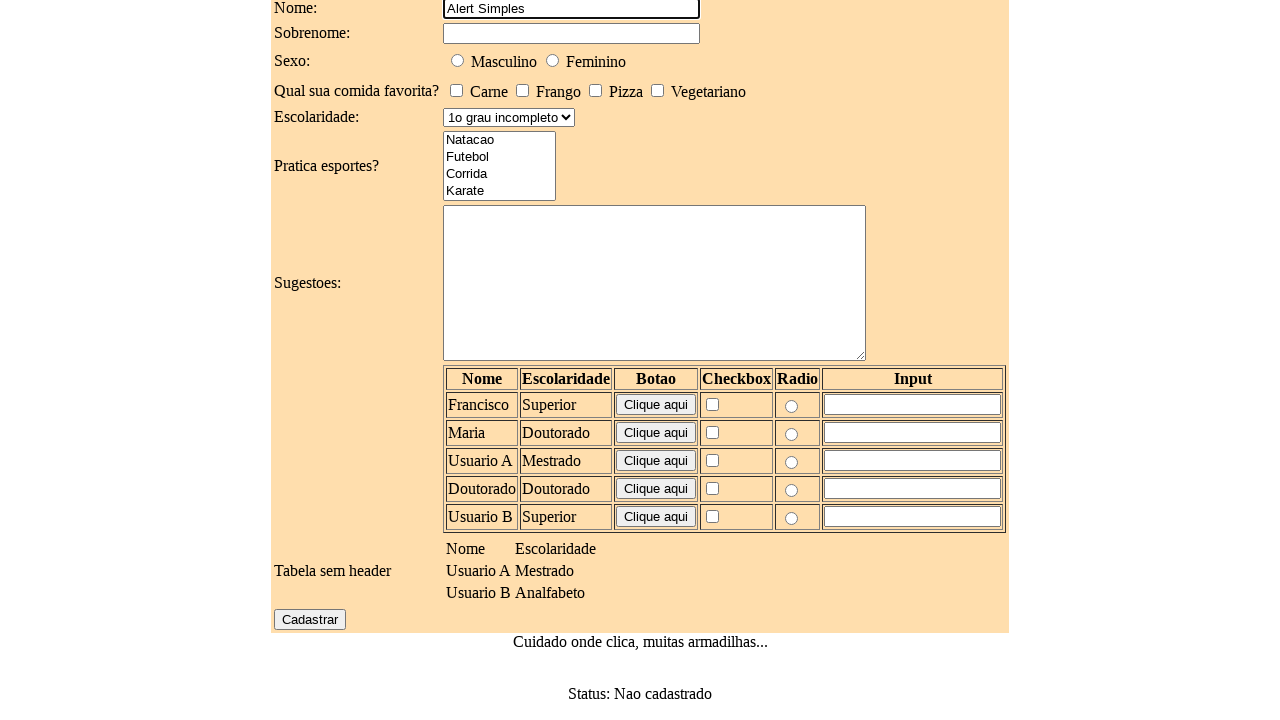